Tests window handling by opening a new window, switching between windows, and verifying content in both parent and child windows

Starting URL: https://the-internet.herokuapp.com/windows

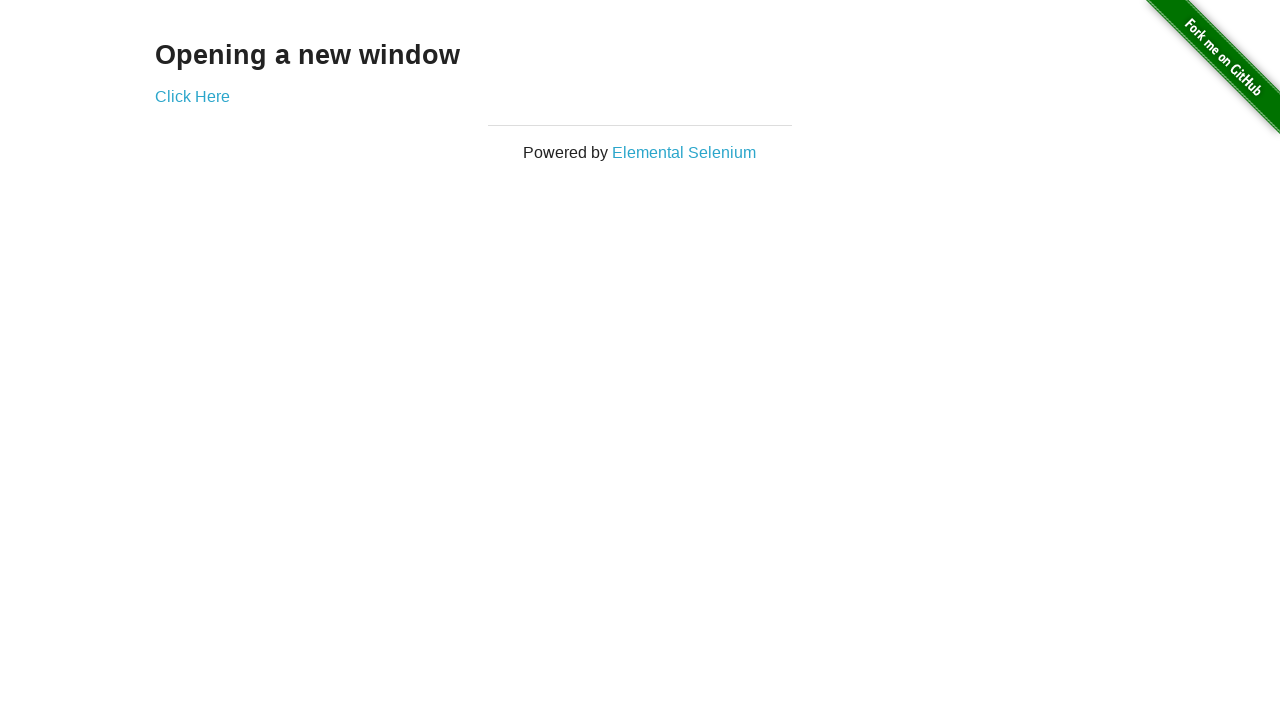

Clicked 'Click Here' link to open new window at (192, 96) on a:text('Click Here')
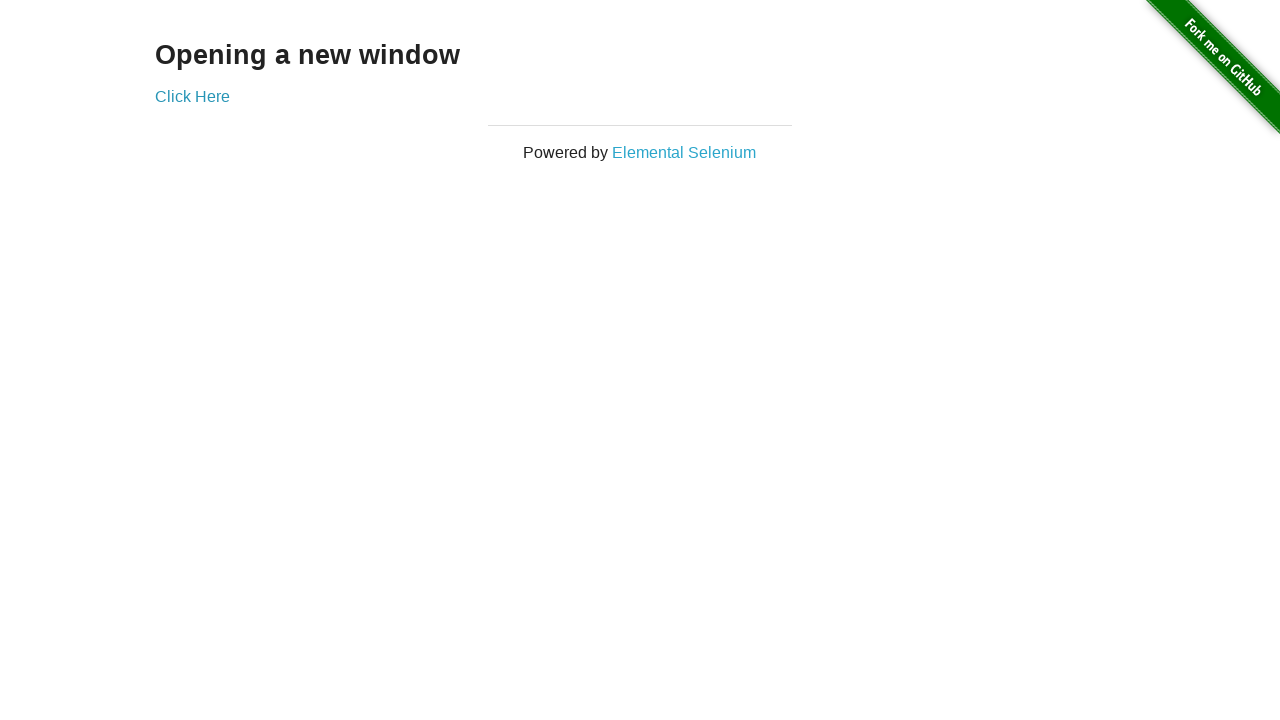

New window opened and captured
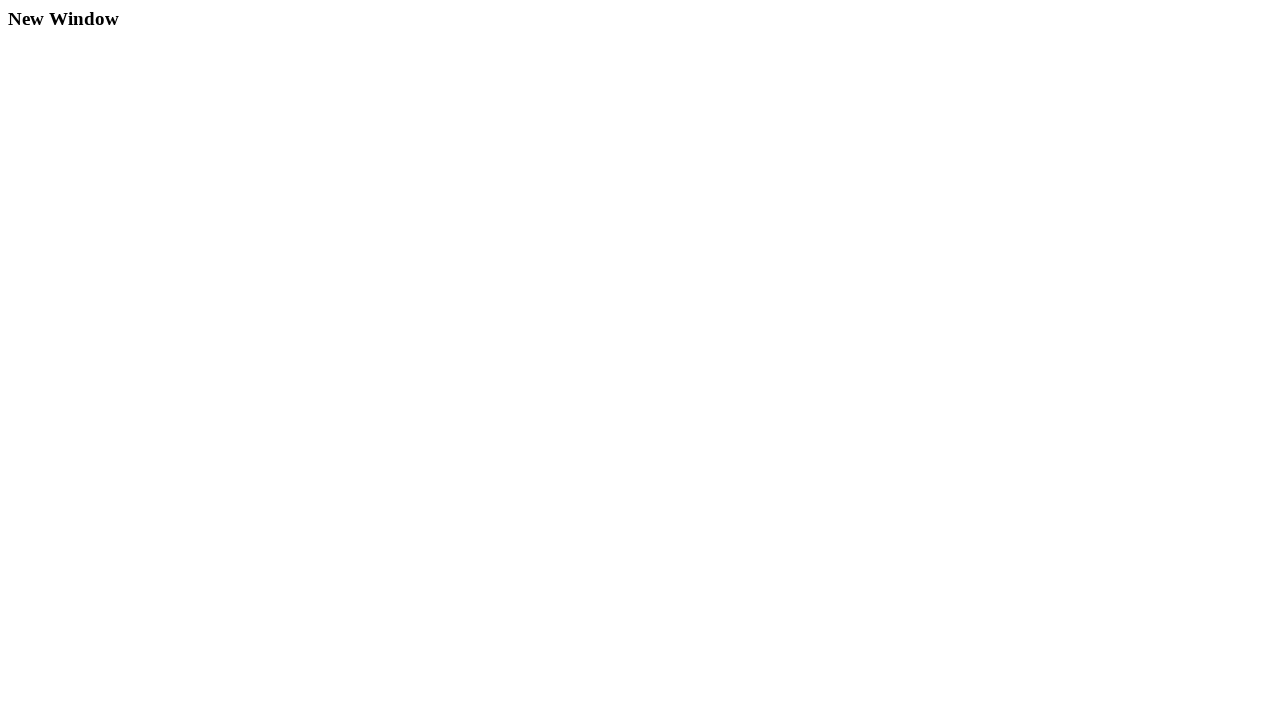

Verified 'New Window' heading is present in child window
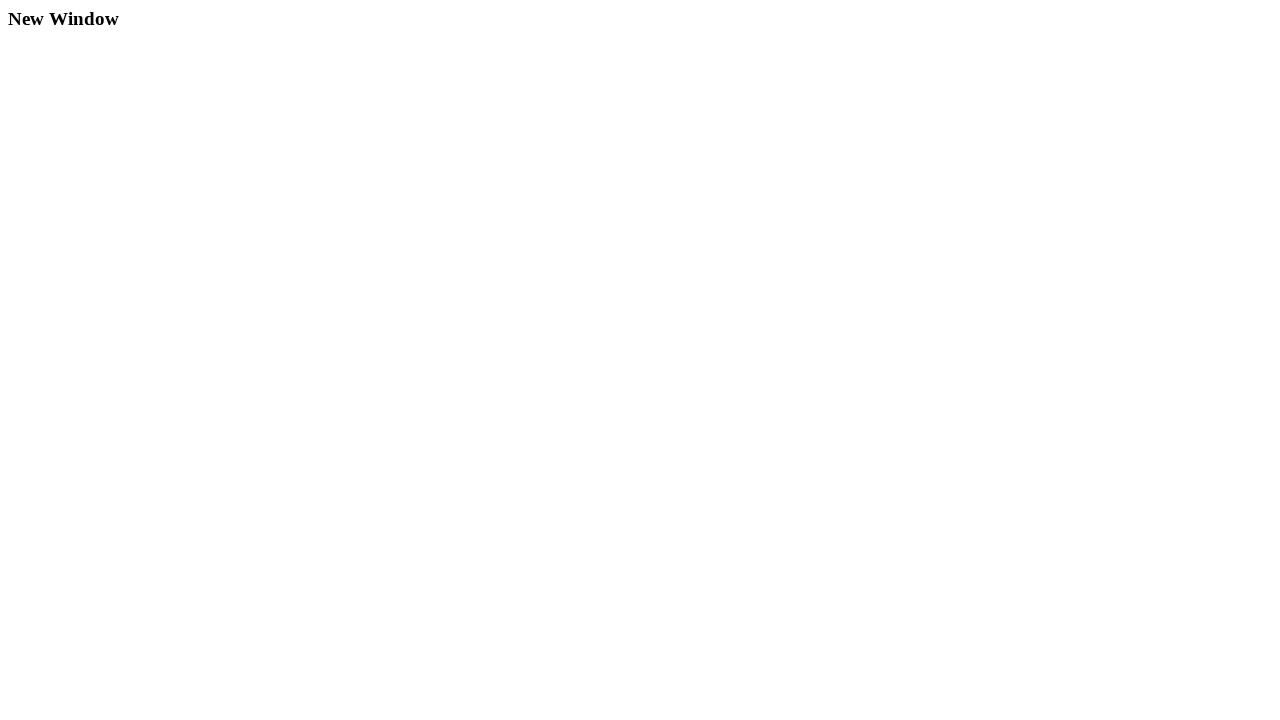

Verified 'Opening a new window' heading is still present in parent window
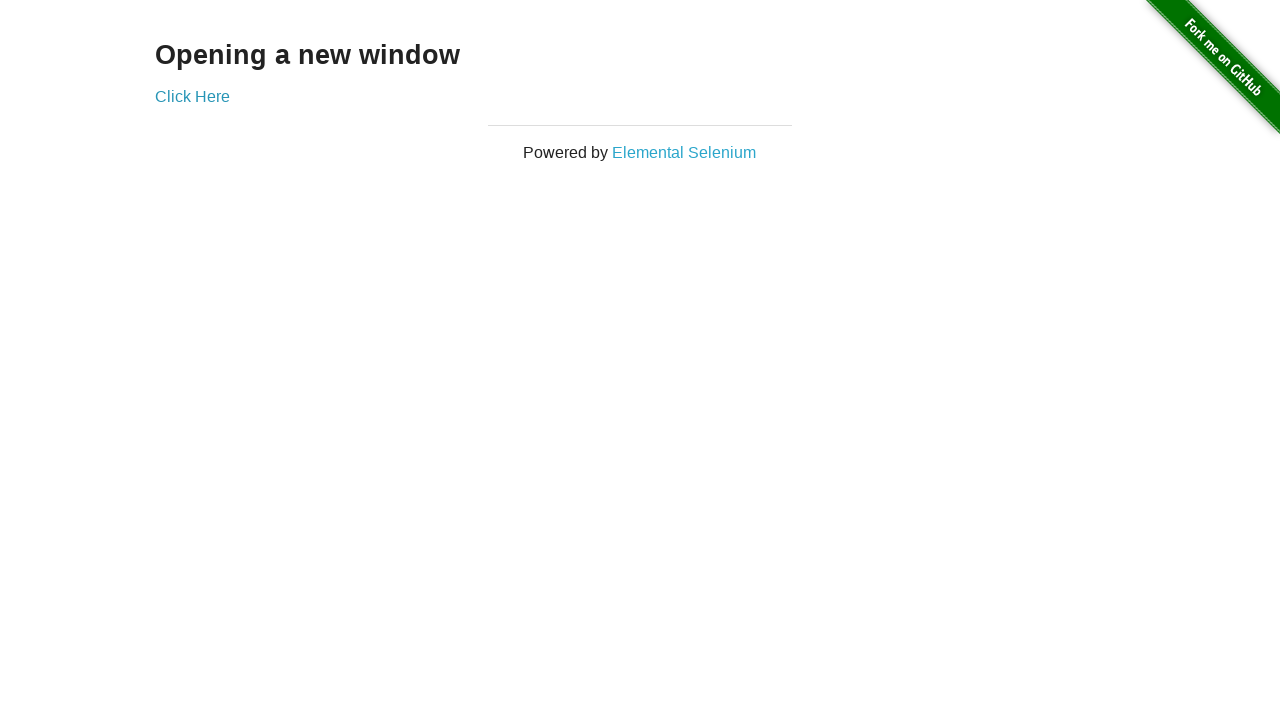

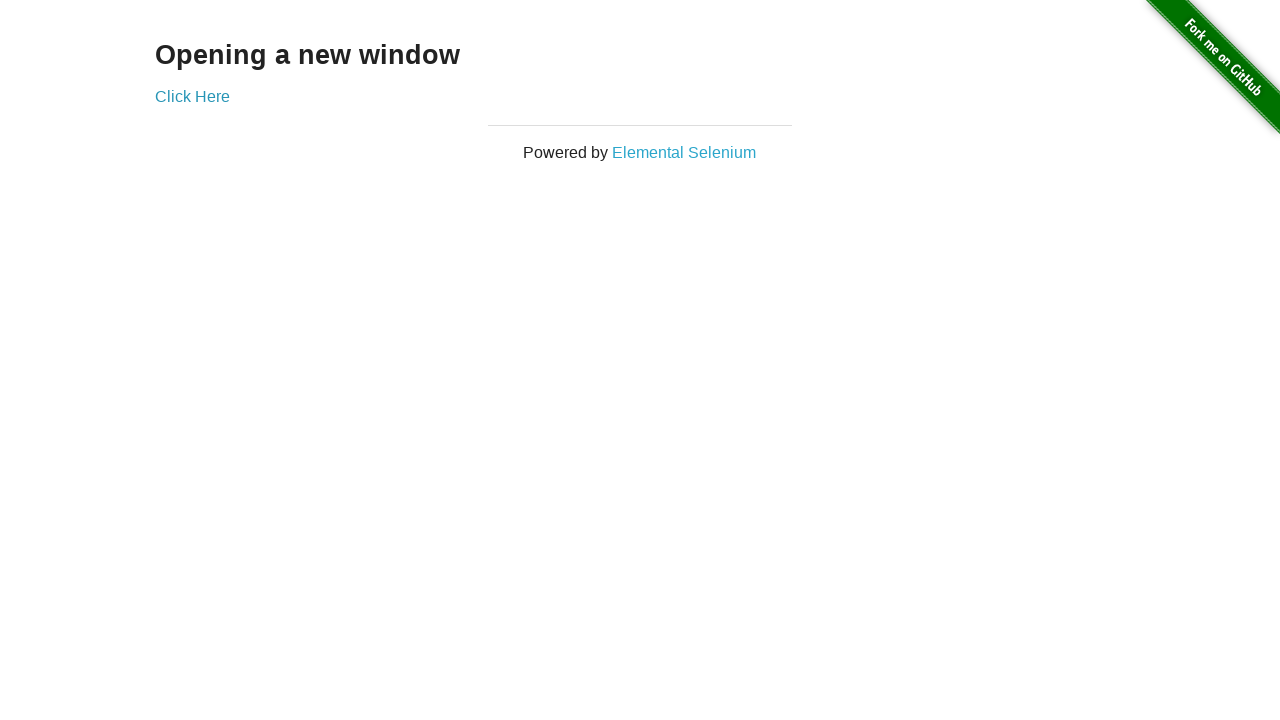